Tests vertical scrolling by opening content in a new tab and performing multiple scroll actions

Starting URL: https://demoapps.qspiders.com/ui/scroll

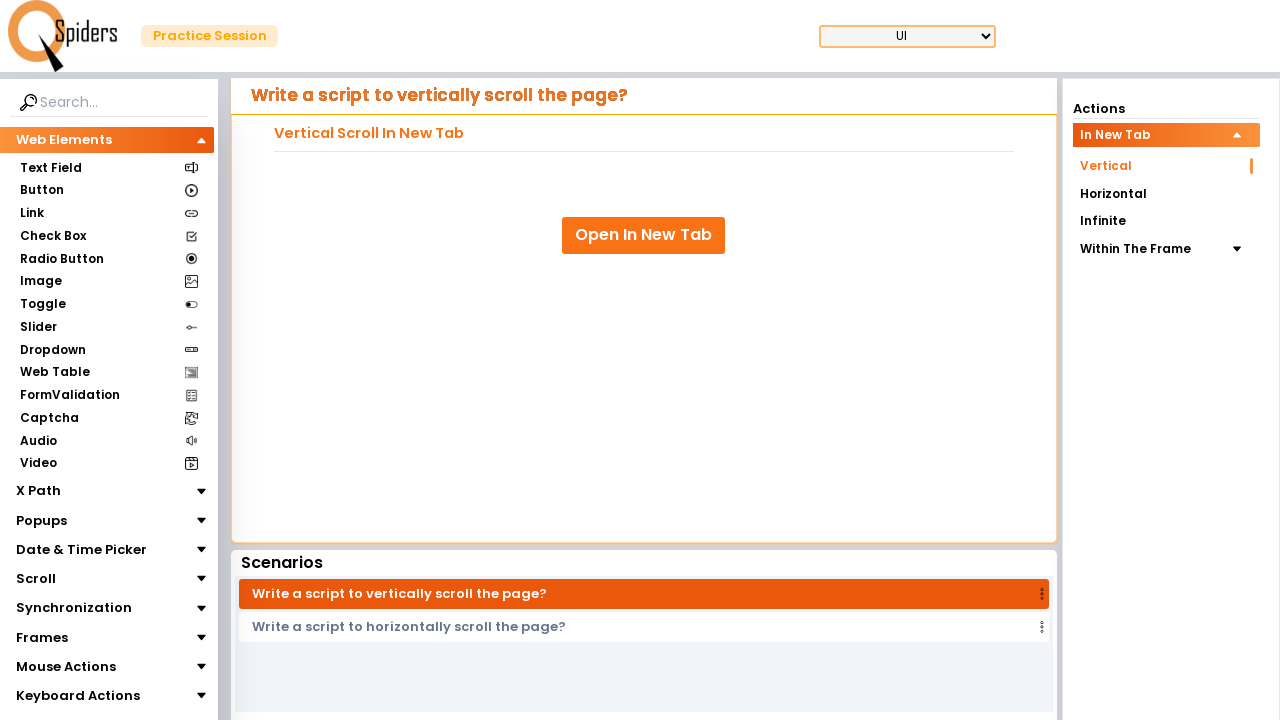

Clicked 'Open In New Tab' link and new tab opened at (644, 235) on xpath=//a[text()='Open In New Tab']
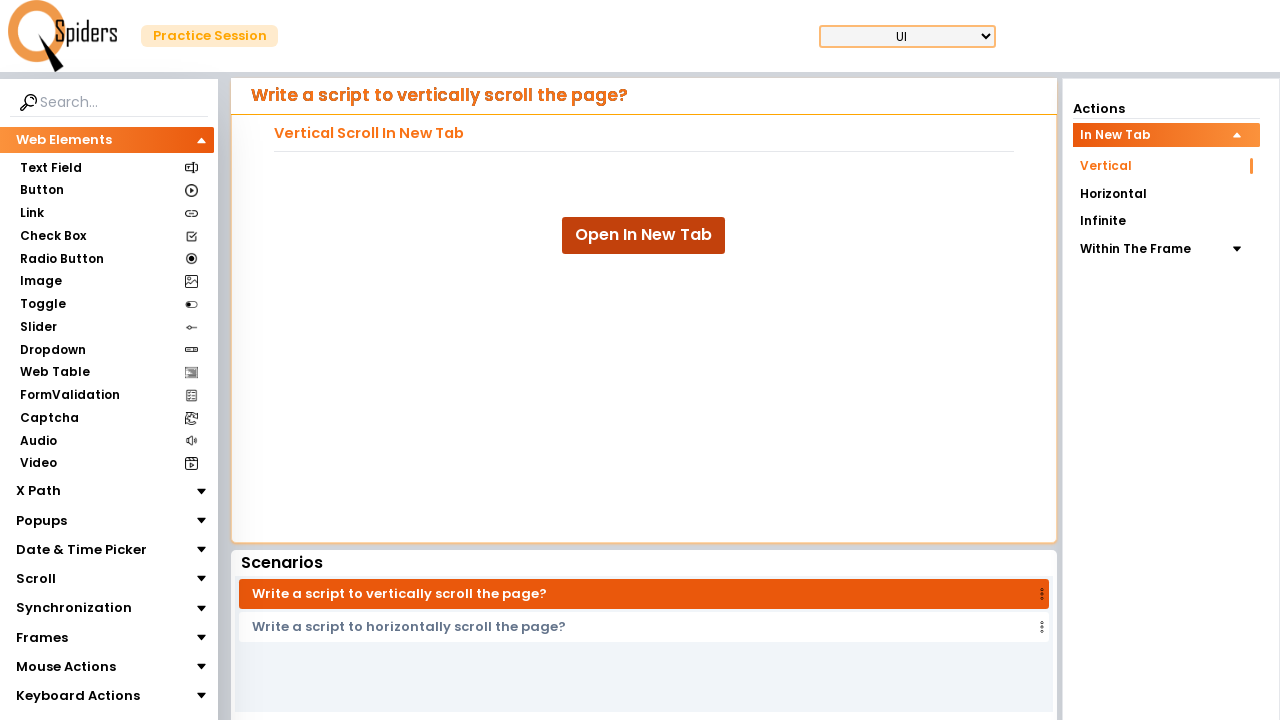

New tab page loaded completely
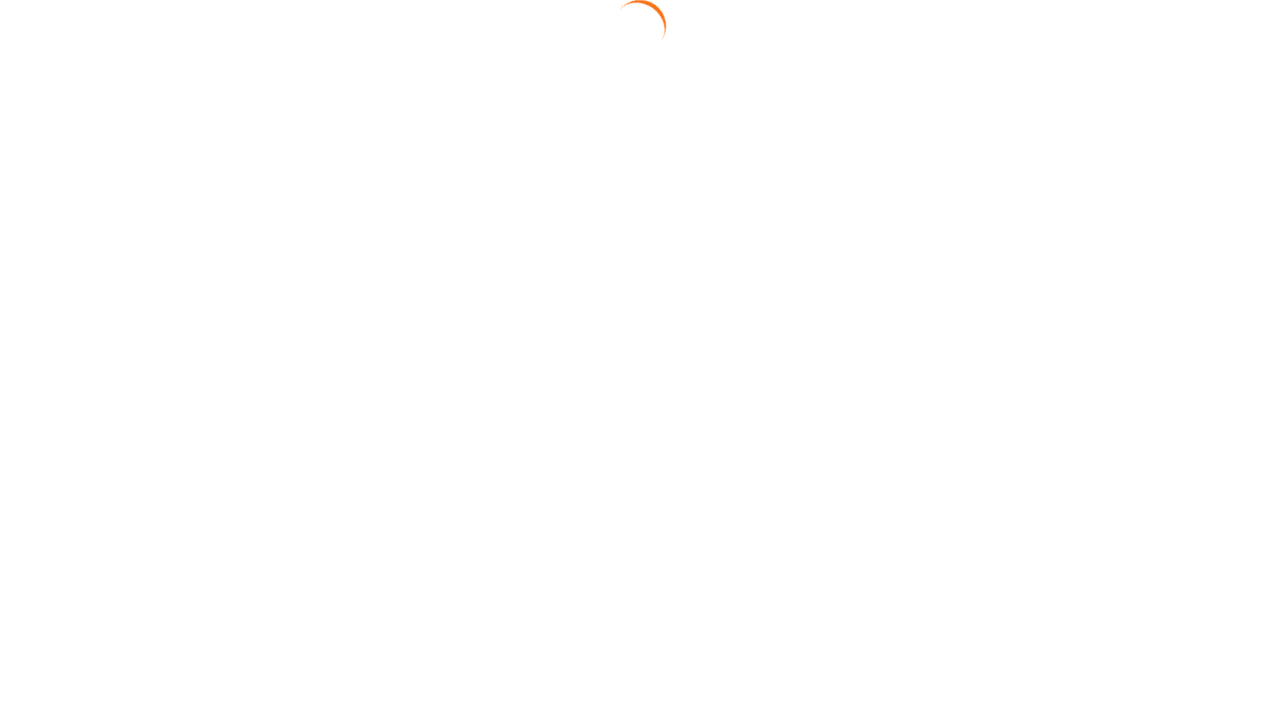

Scrolled down 1000 pixels vertically (first scroll)
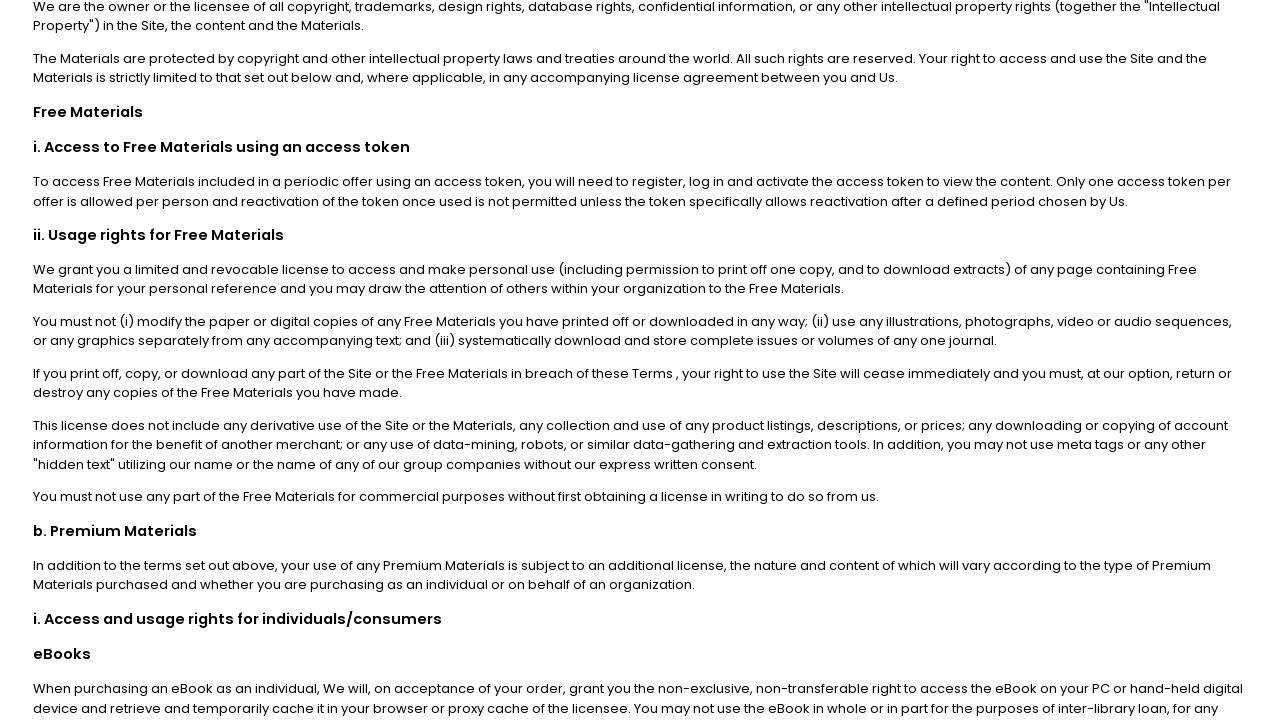

Waited 1000ms after first scroll
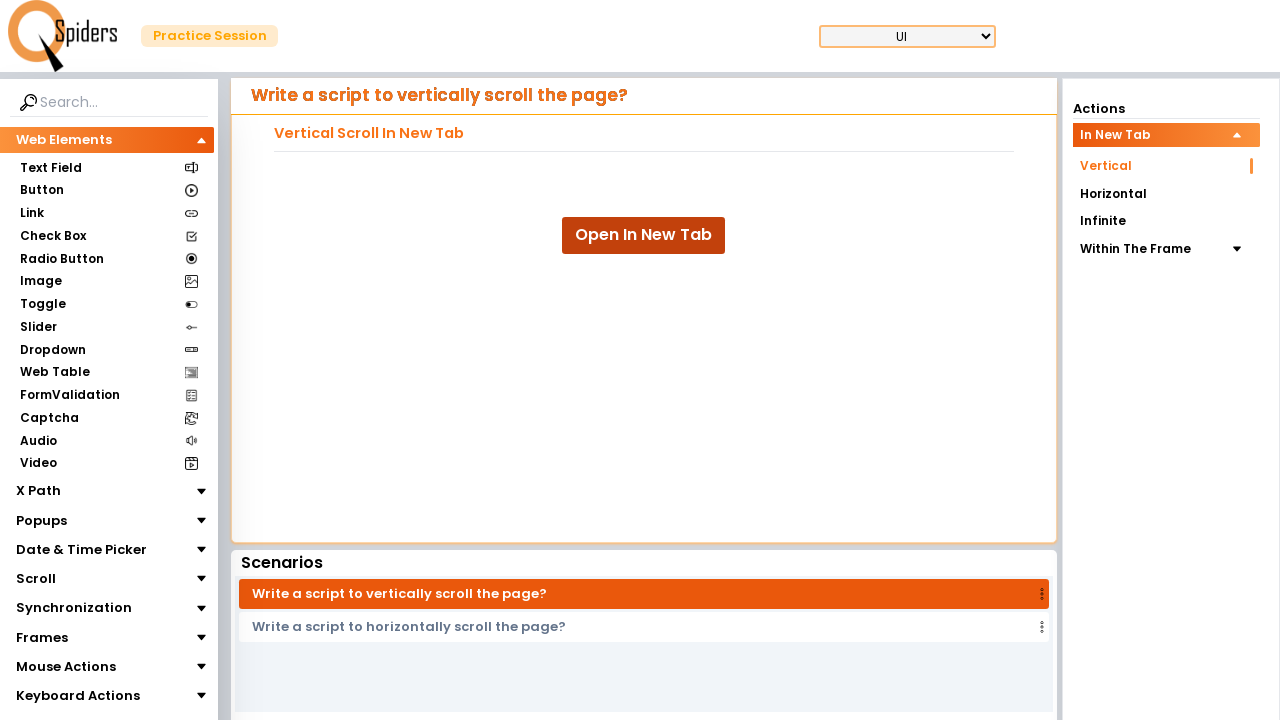

Scrolled down 1000 pixels vertically (second scroll)
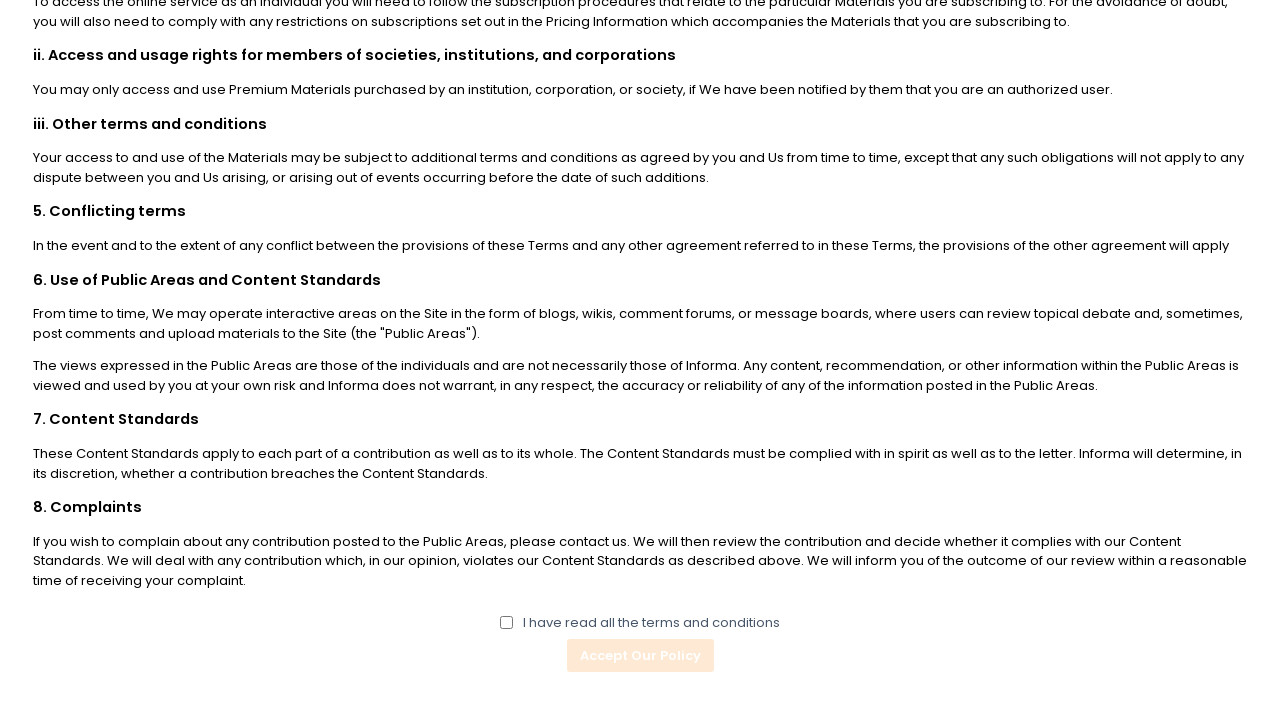

Waited 1000ms after second scroll
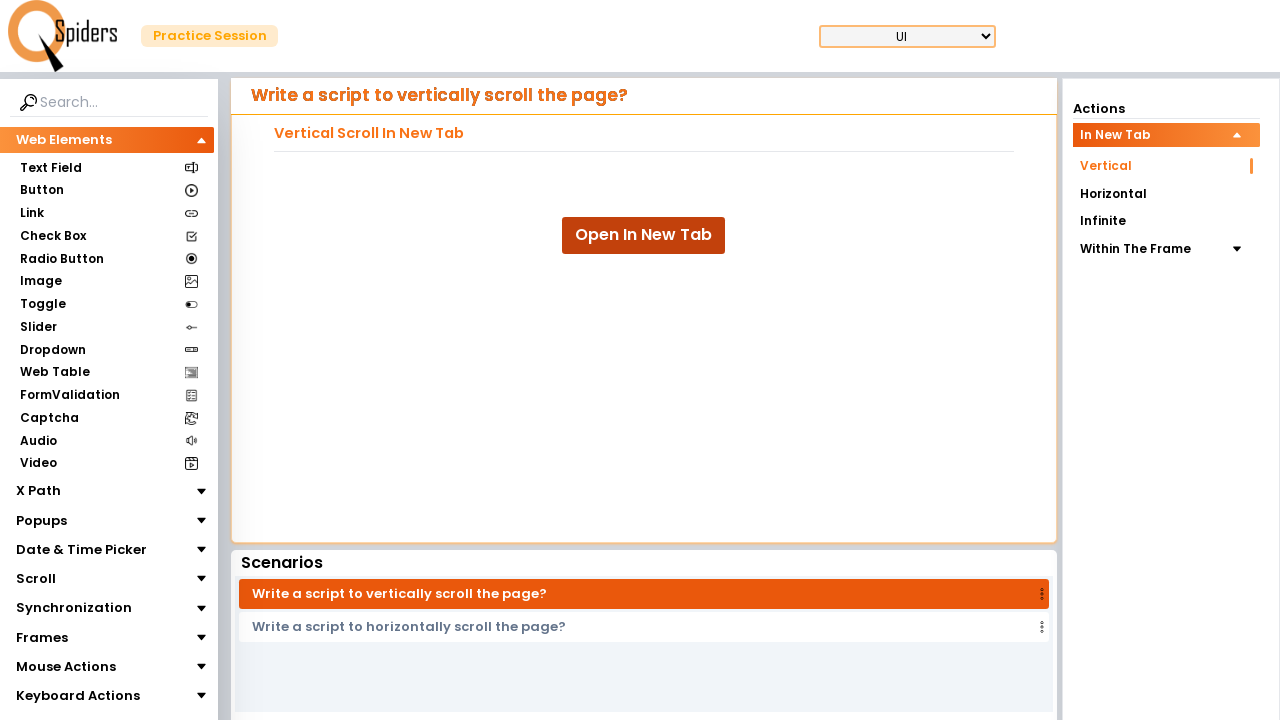

Scrolled down 1000 pixels vertically (third scroll)
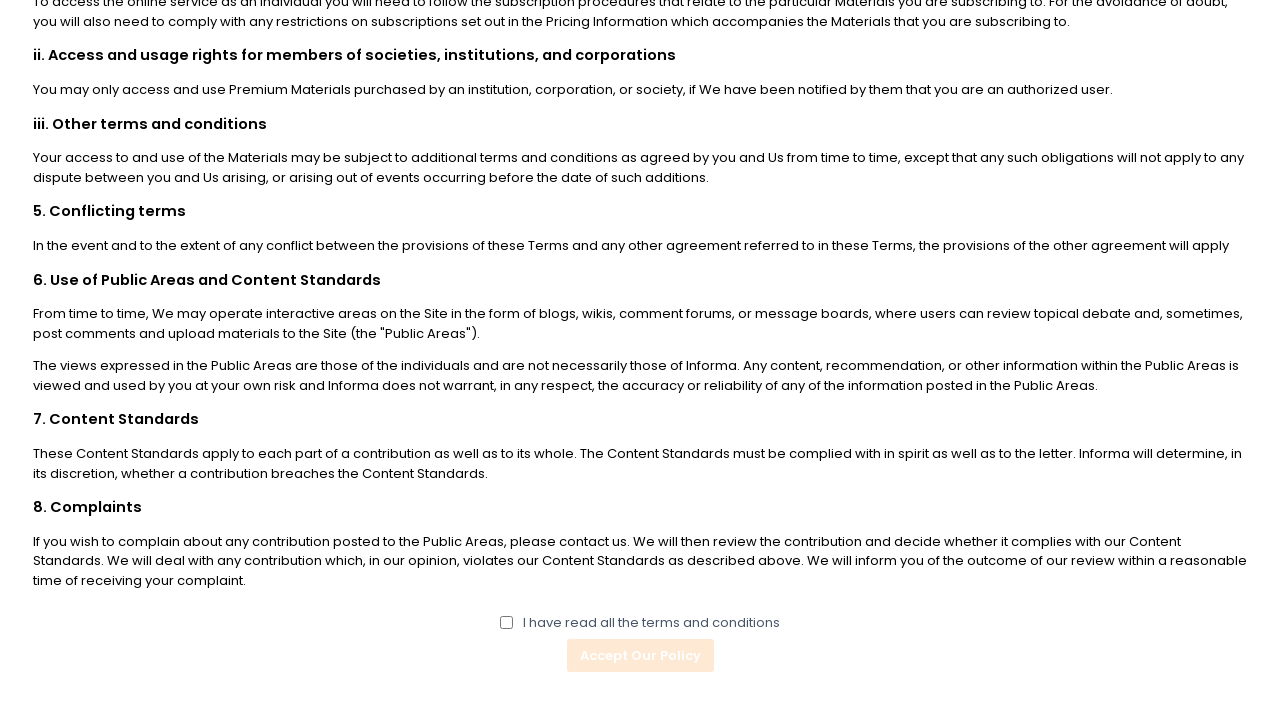

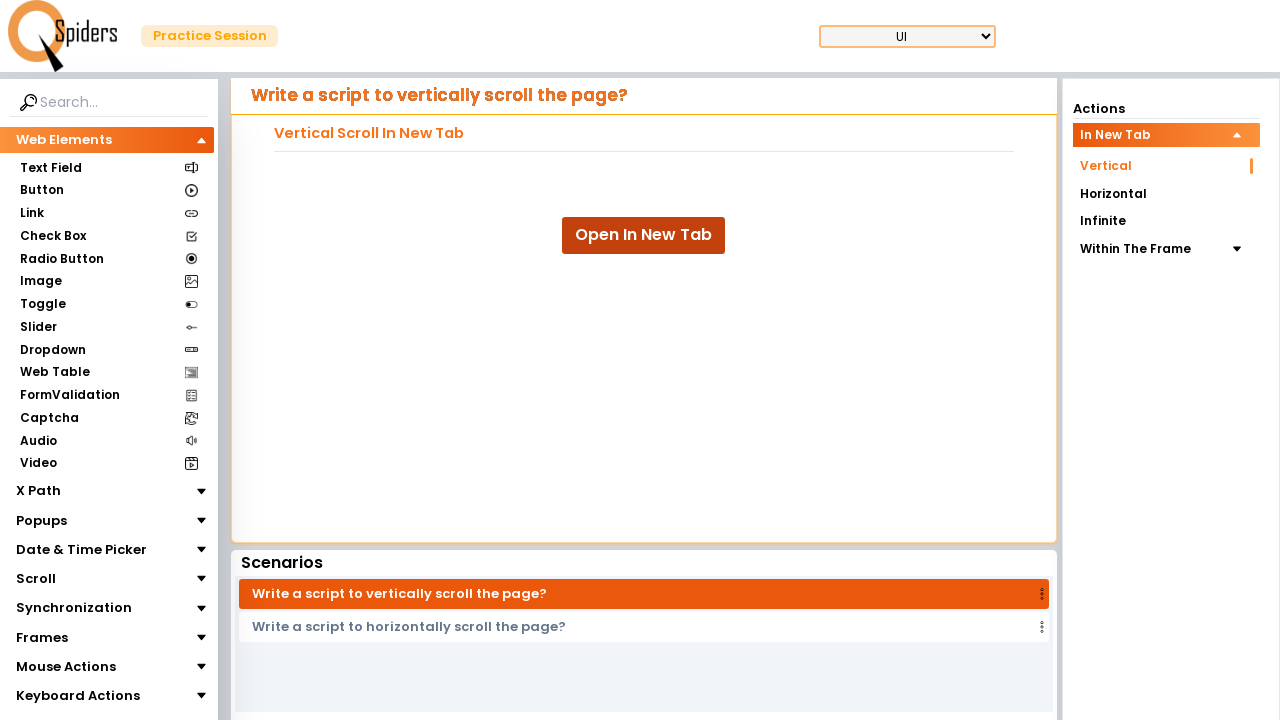